Opens the Rahul Shetty Academy website and retrieves the page title and current URL as a basic browser introduction test

Starting URL: https://rahulshettyacademy.com

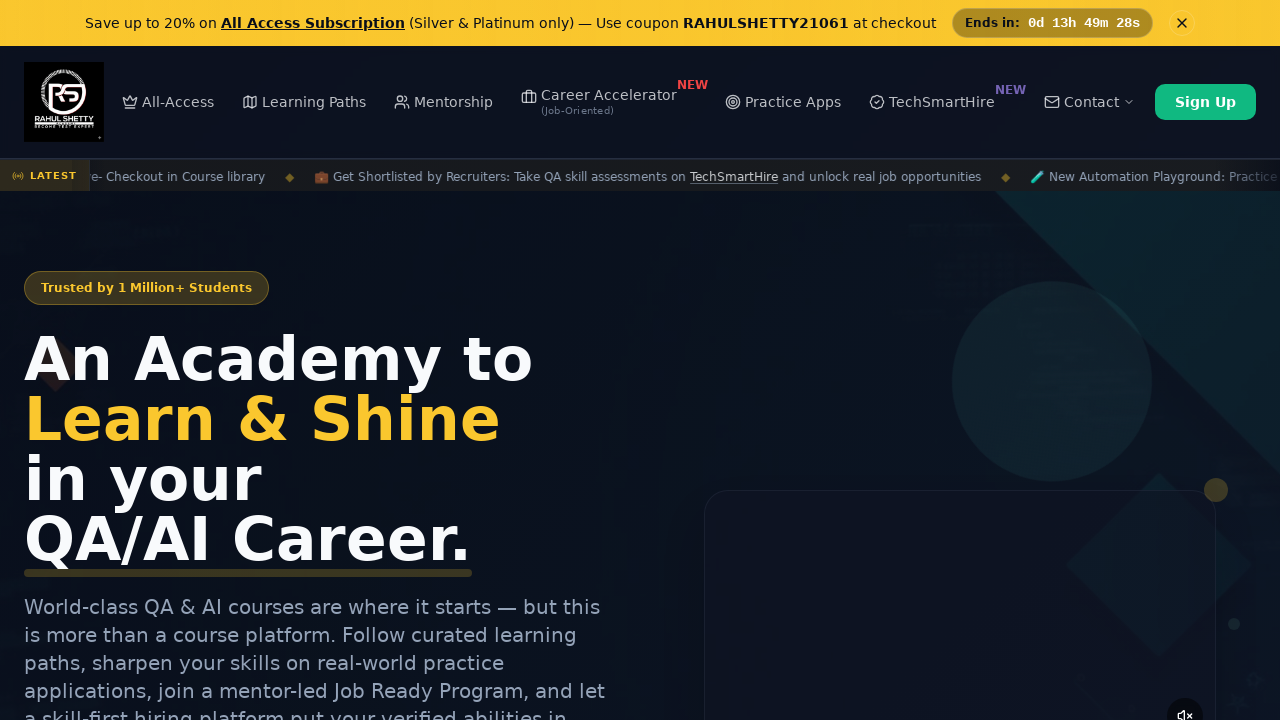

Waited for page to reach domcontentloaded state
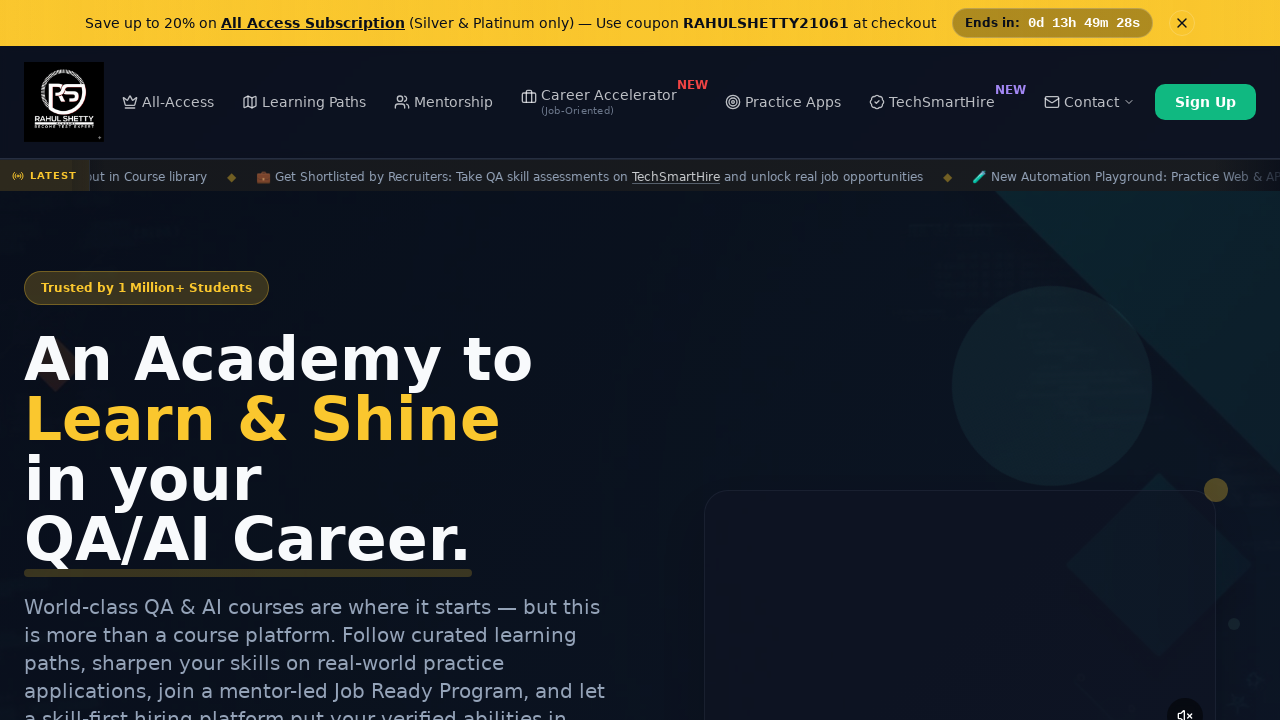

Retrieved page title: 'Rahul Shetty Academy | QA Automation, Playwright, AI Testing & Online Training'
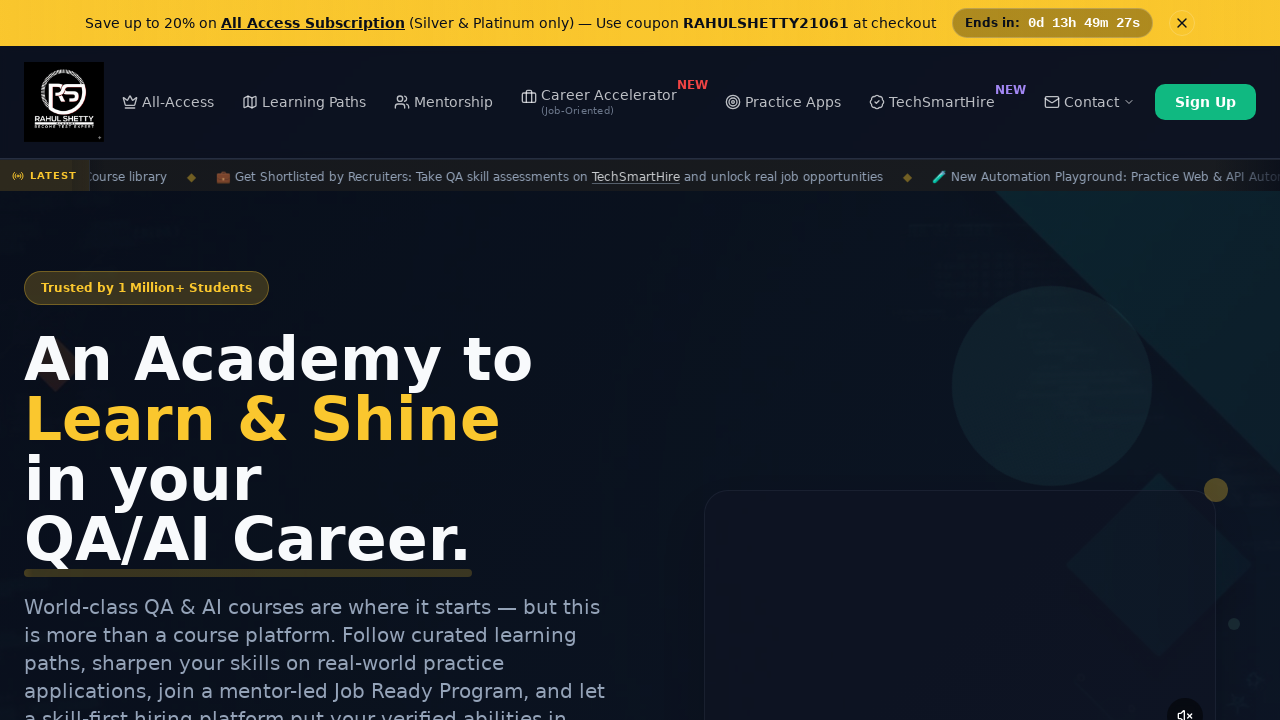

Retrieved current URL: 'https://rahulshettyacademy.com/'
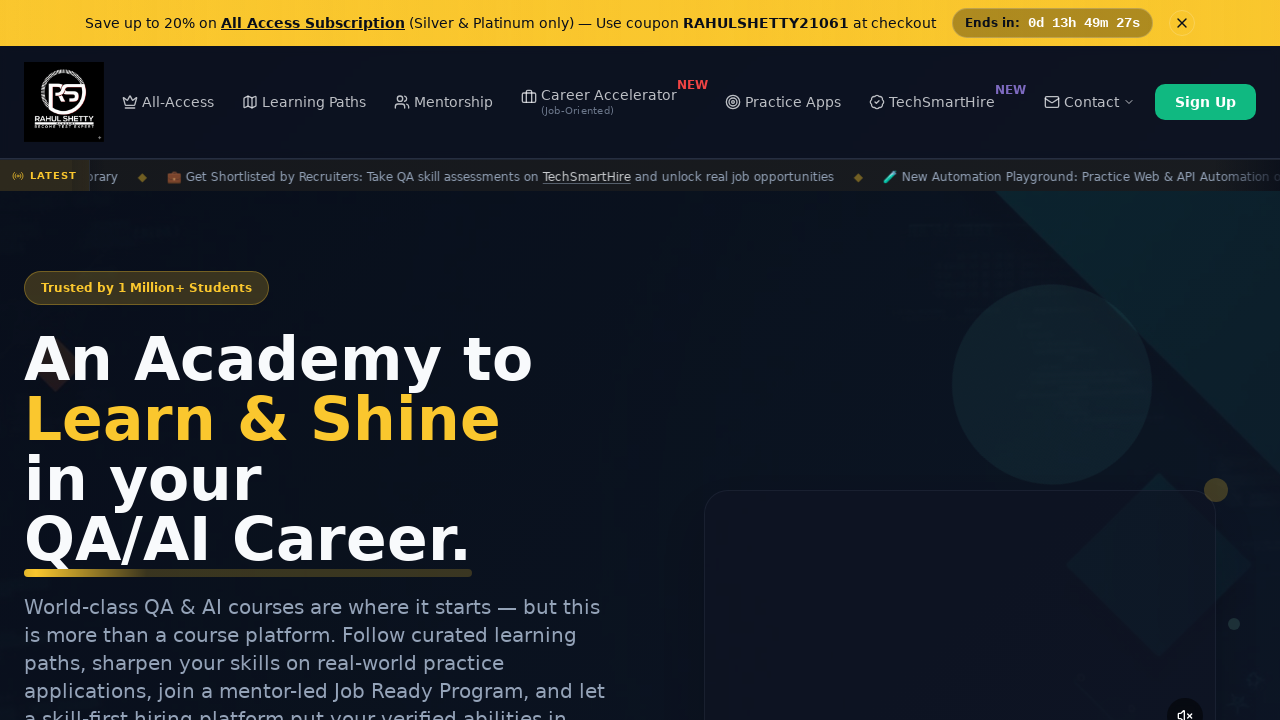

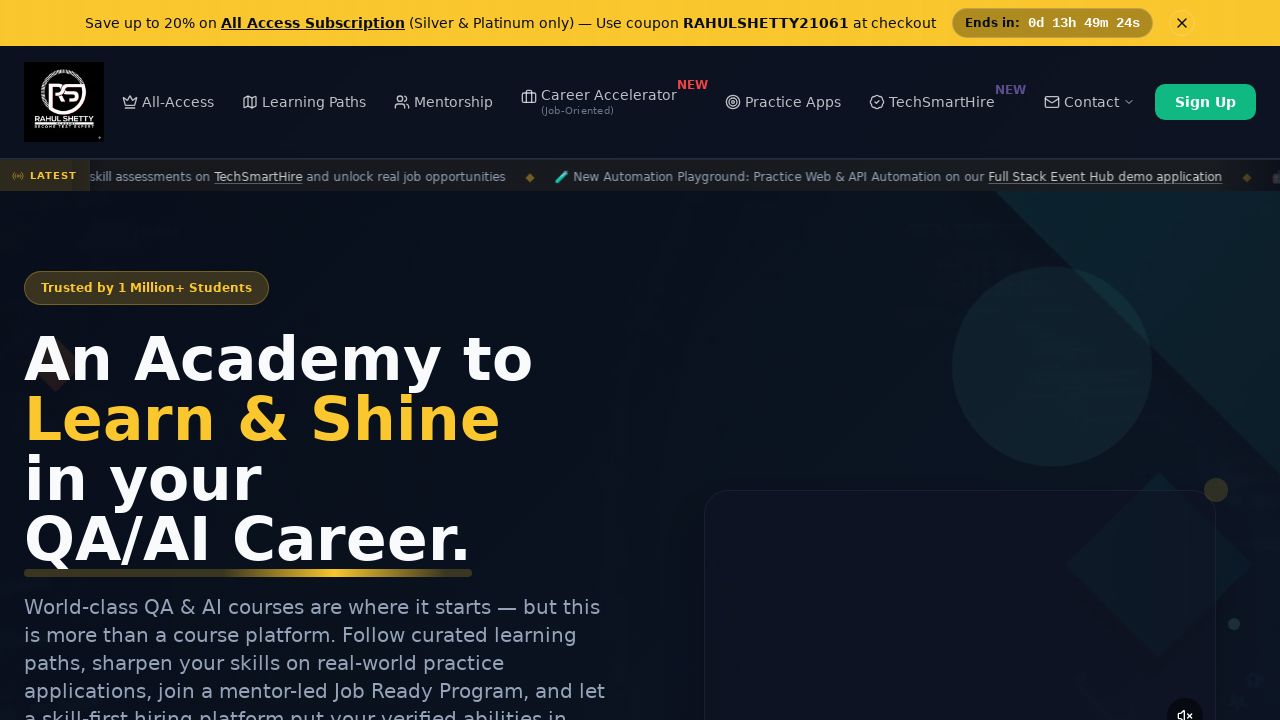